Tests the search filter functionality by entering "Rice" in the search field and verifying that all displayed results contain the search term

Starting URL: https://rahulshettyacademy.com/seleniumPractise/#/offers

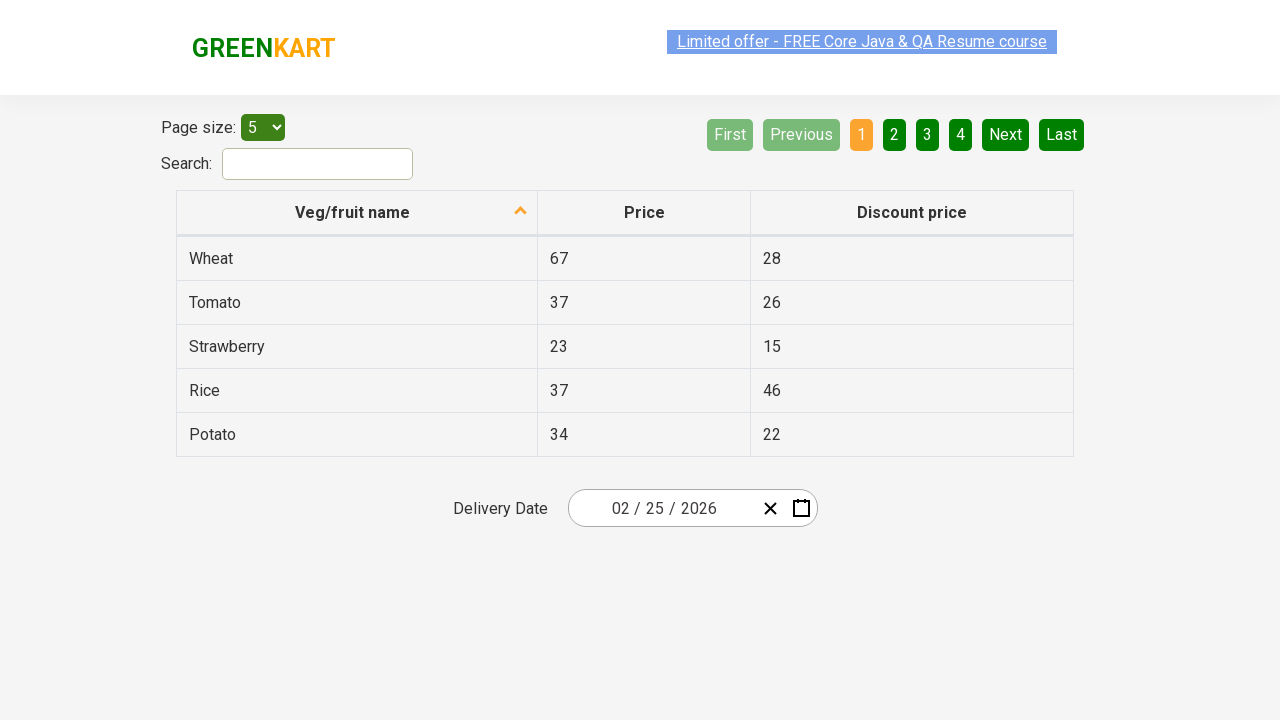

Entered 'Rice' in the search field on #search-field
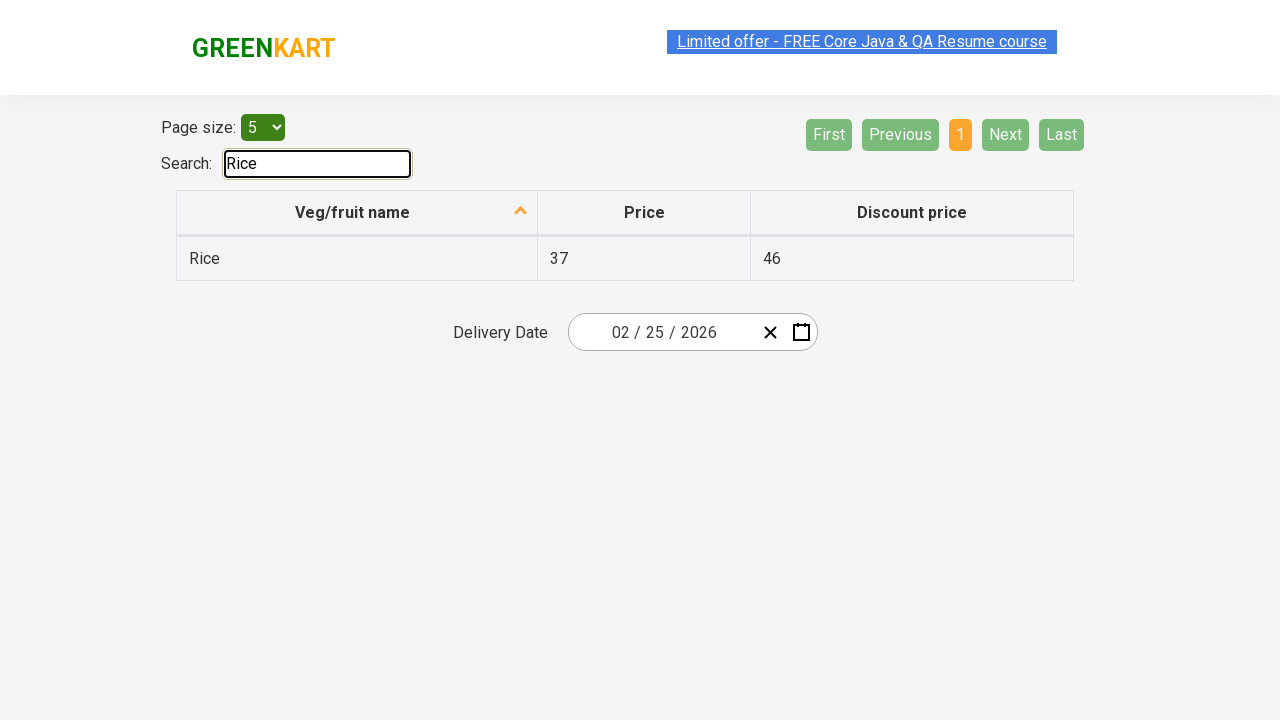

Waited 1000ms for filter to apply
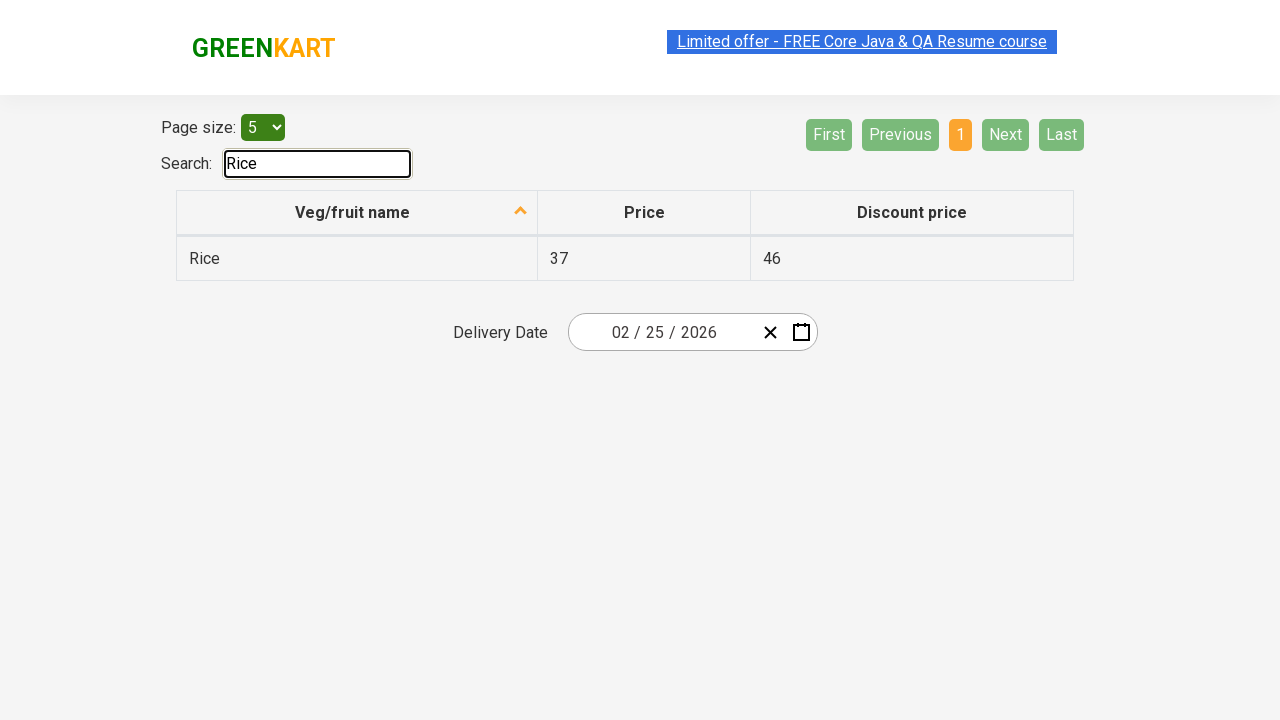

Located all table row items
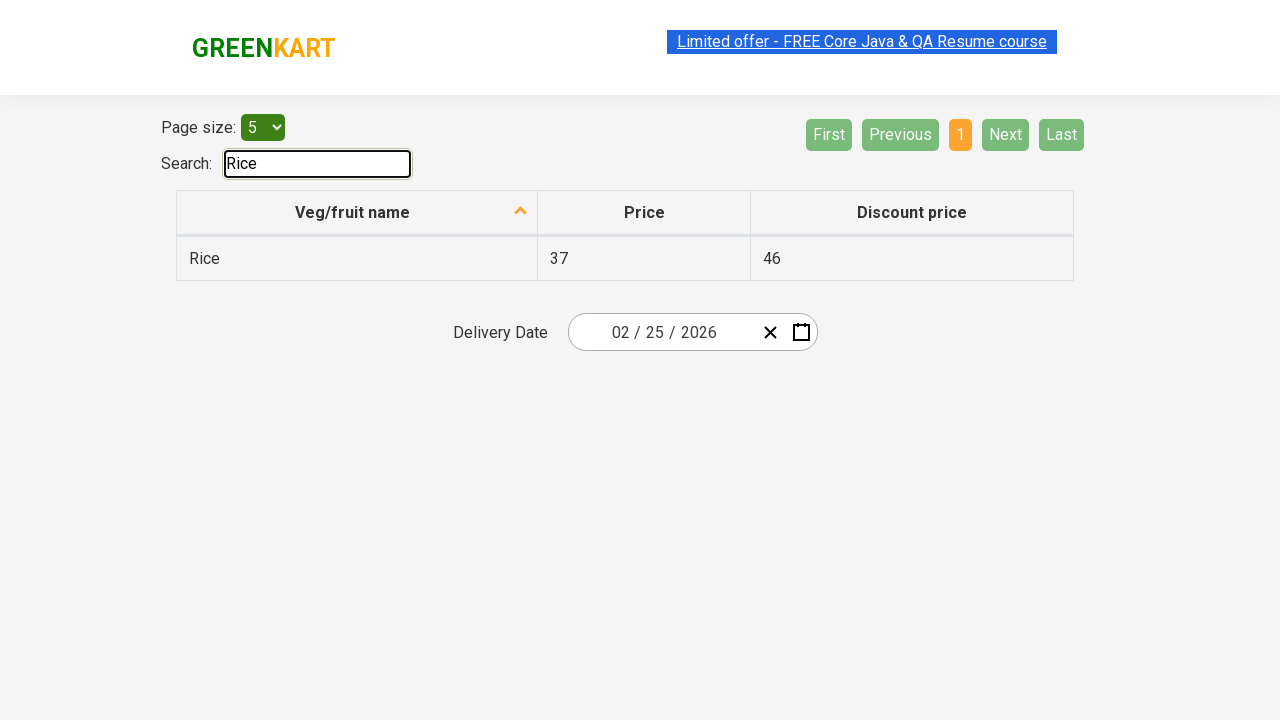

Filtered results: found 1 items containing 'Rice' out of 1 total items
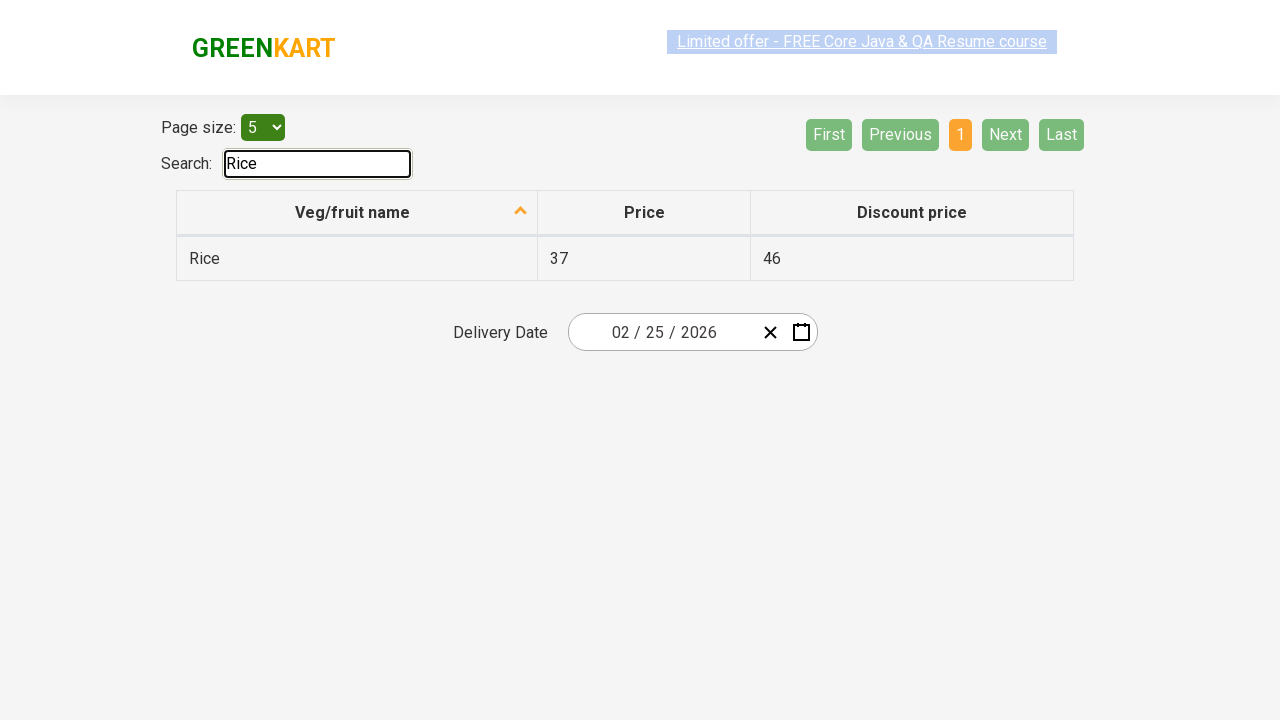

Assertion passed: all filtered items contain 'Rice'
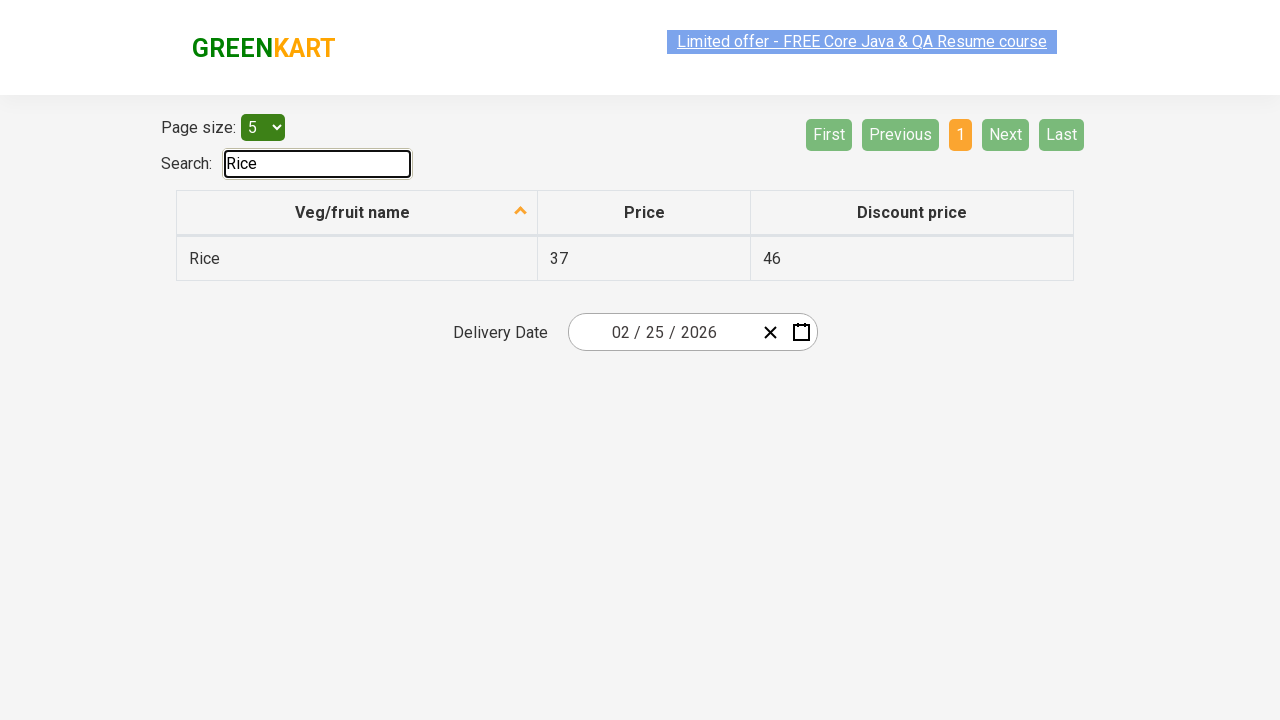

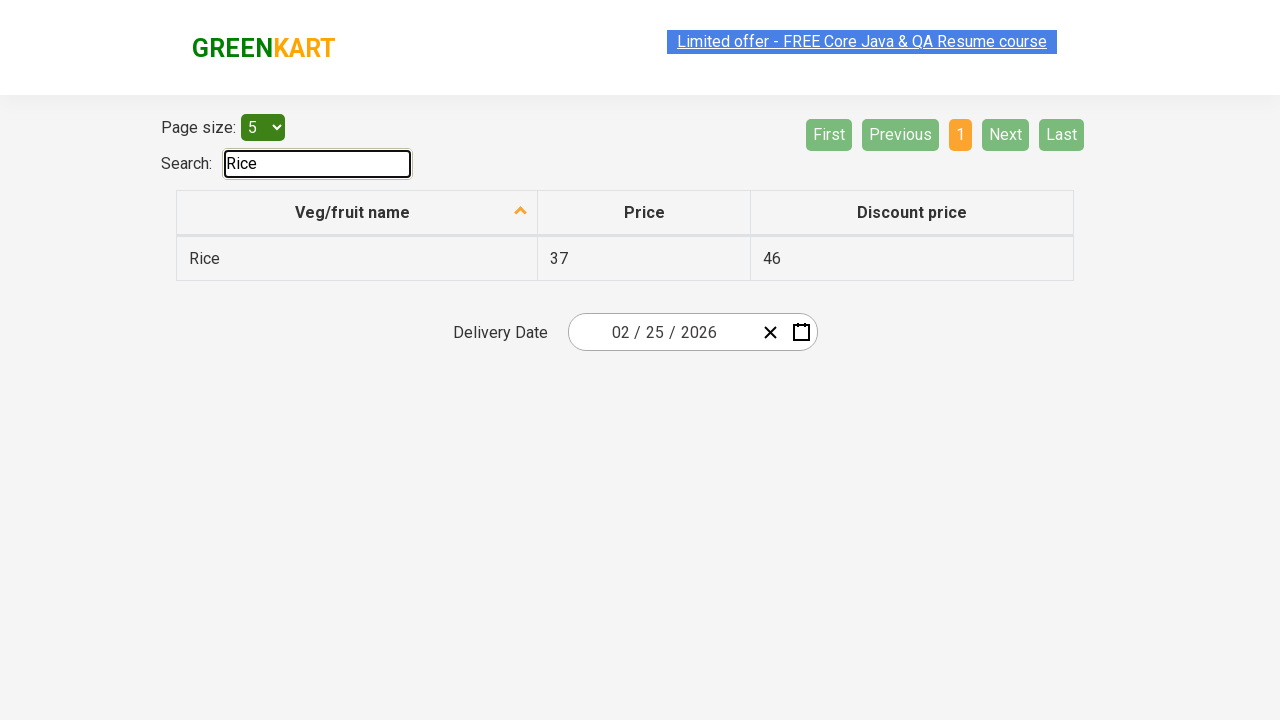